Tests file download functionality by clicking on download links for Excel, PDF, and text files

Starting URL: https://letcode.in/file

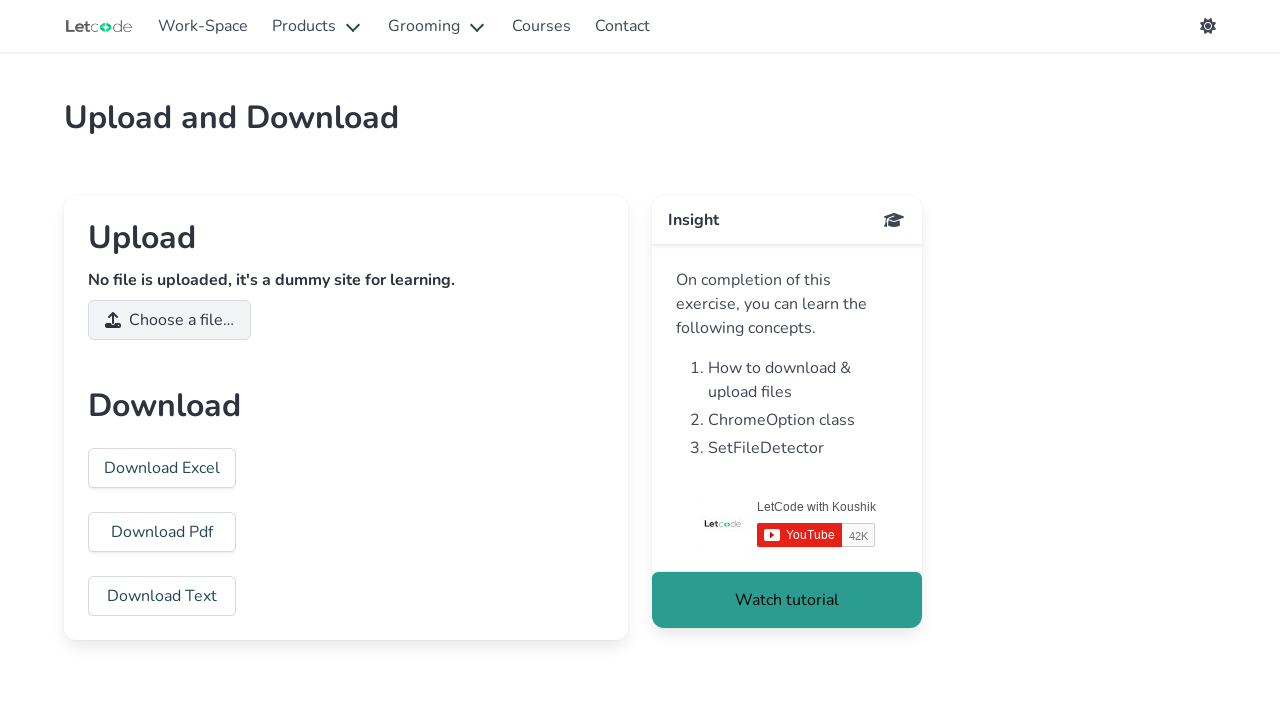

Clicked Download Excel link at (162, 468) on xpath=//a[text()='Download Excel']
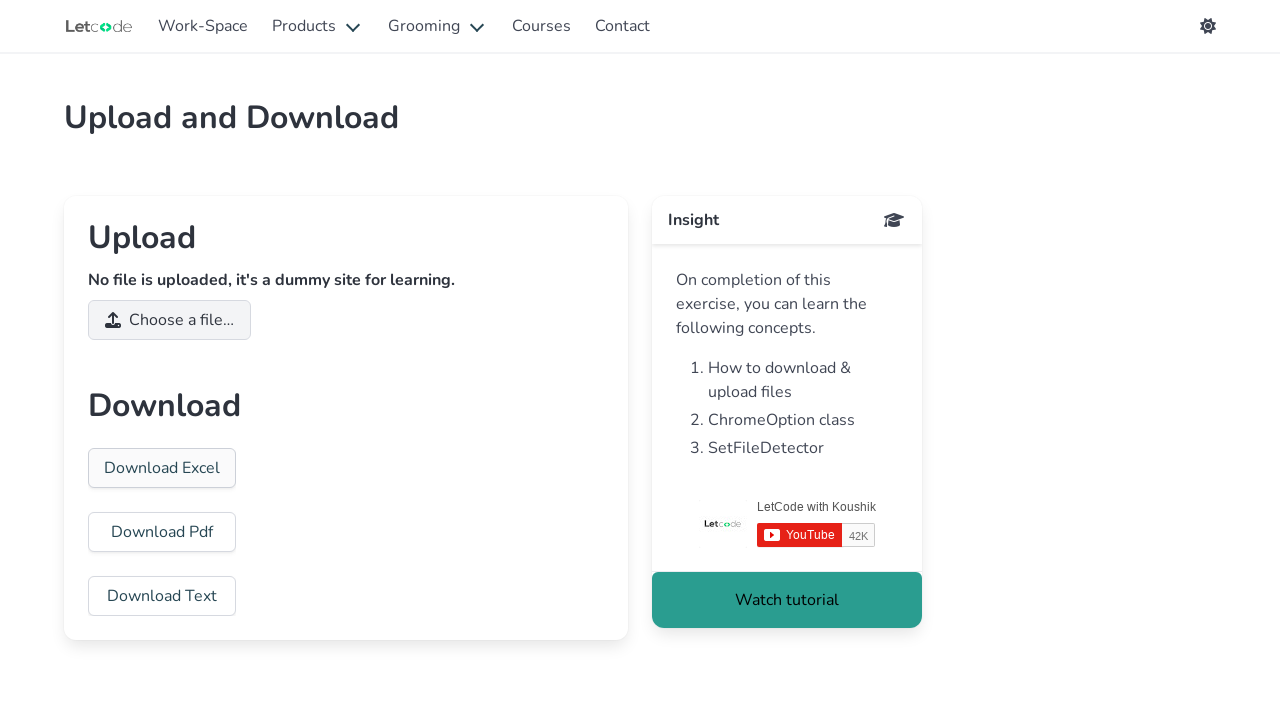

Clicked Download PDF link at (162, 532) on xpath=//a[text()='Download Pdf']
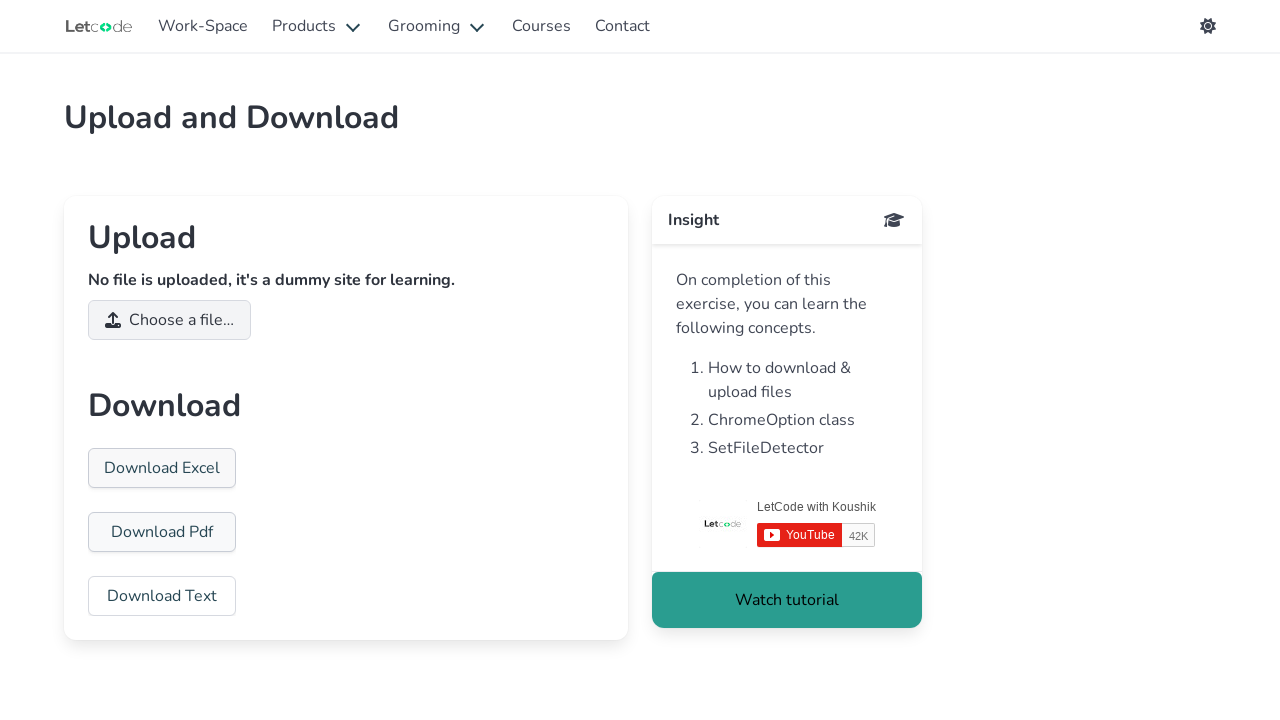

Clicked Download Text link at (162, 596) on xpath=//a[text()='Download Text']
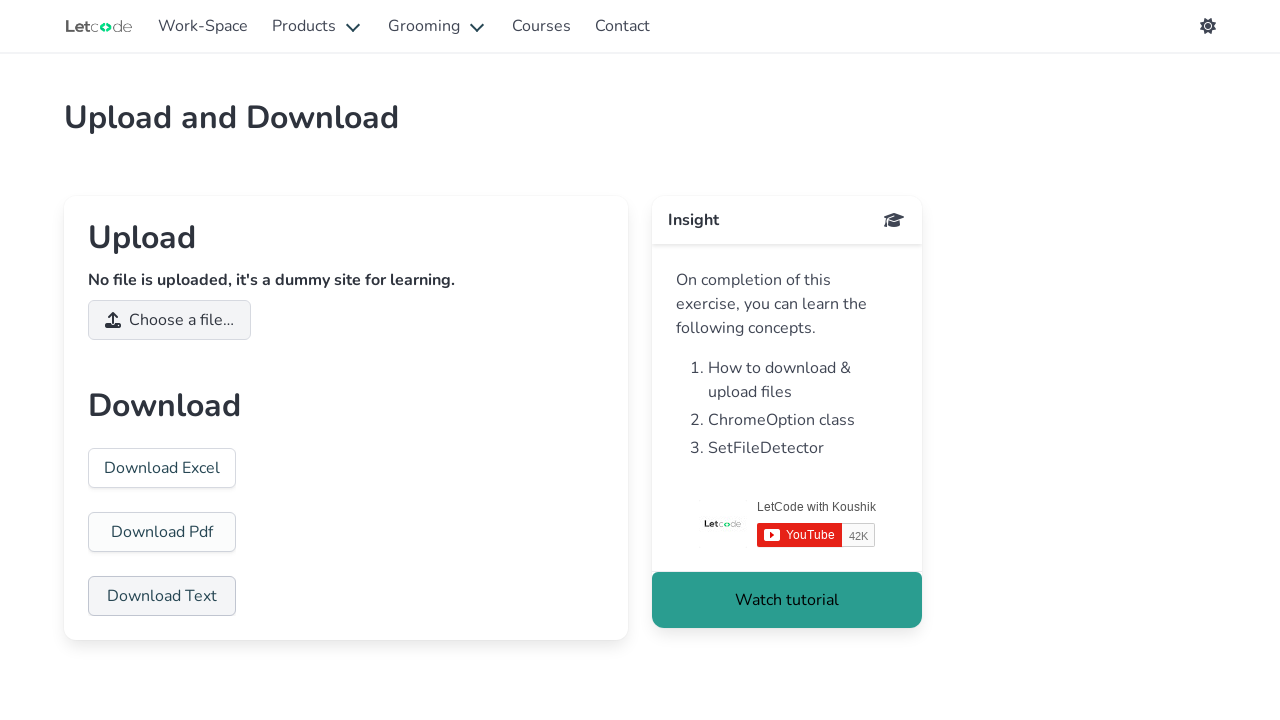

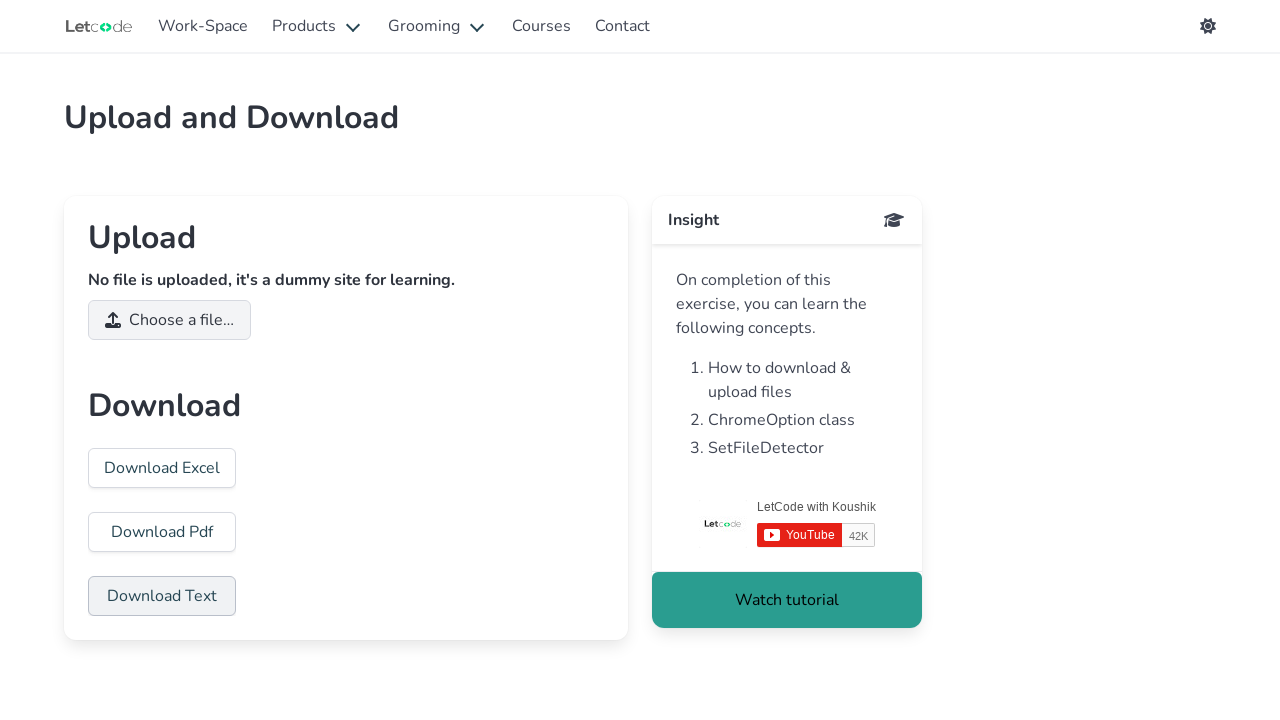